Tests browser prompt alert functionality by clicking a button to trigger a prompt, entering text into it, accepting it, and then handling a subsequent confirmation alert

Starting URL: http://uitestingplayground.com/alerts

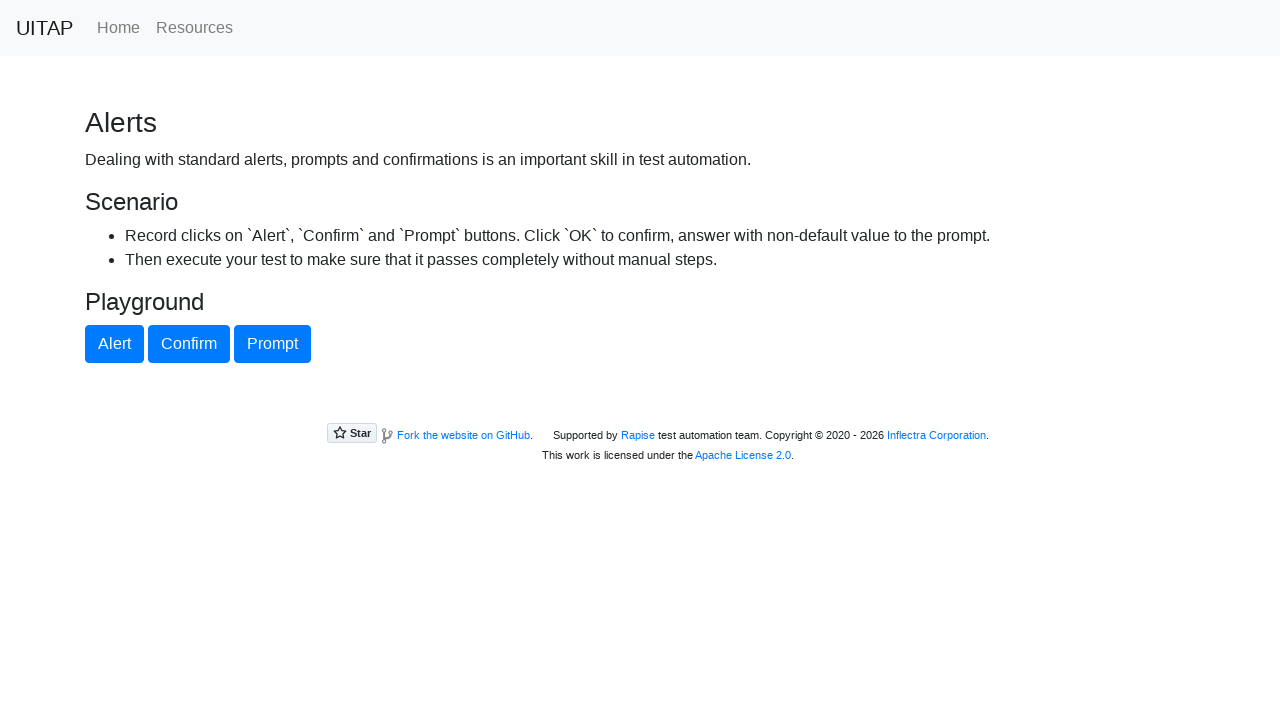

Clicked prompt alert button at (272, 344) on #promptButton
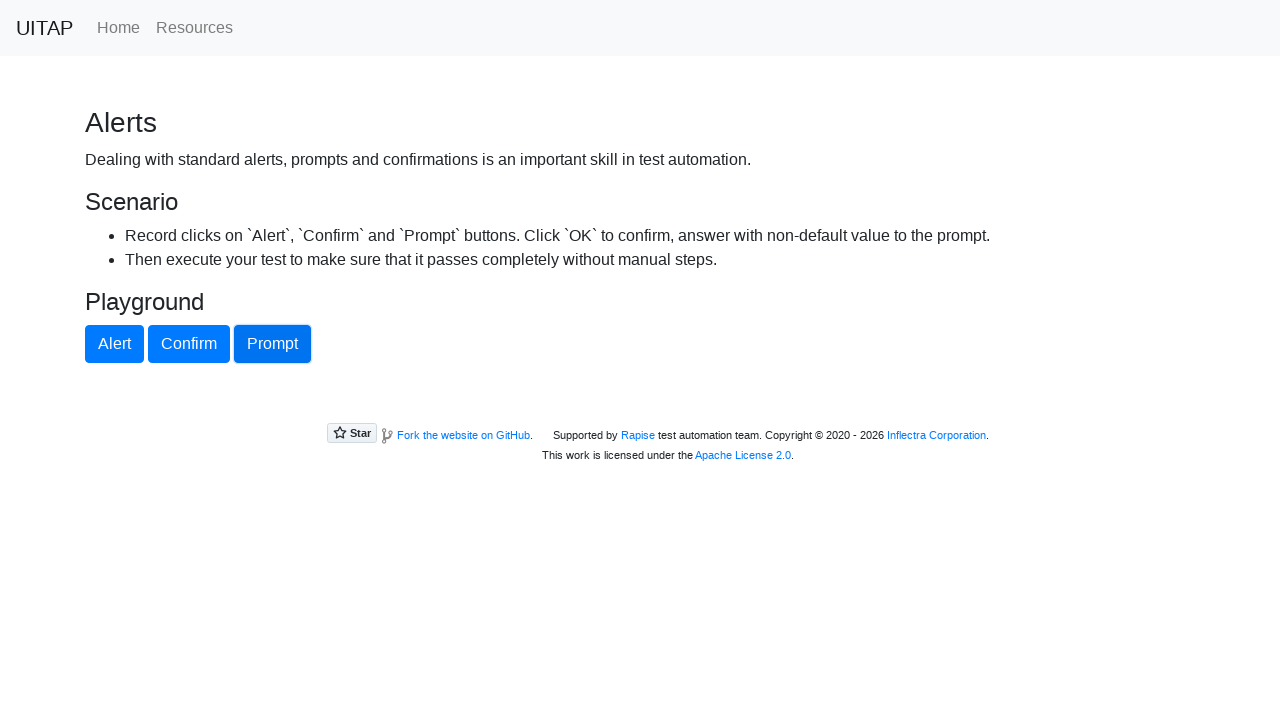

Set up dialog event listener to handle prompt with text input
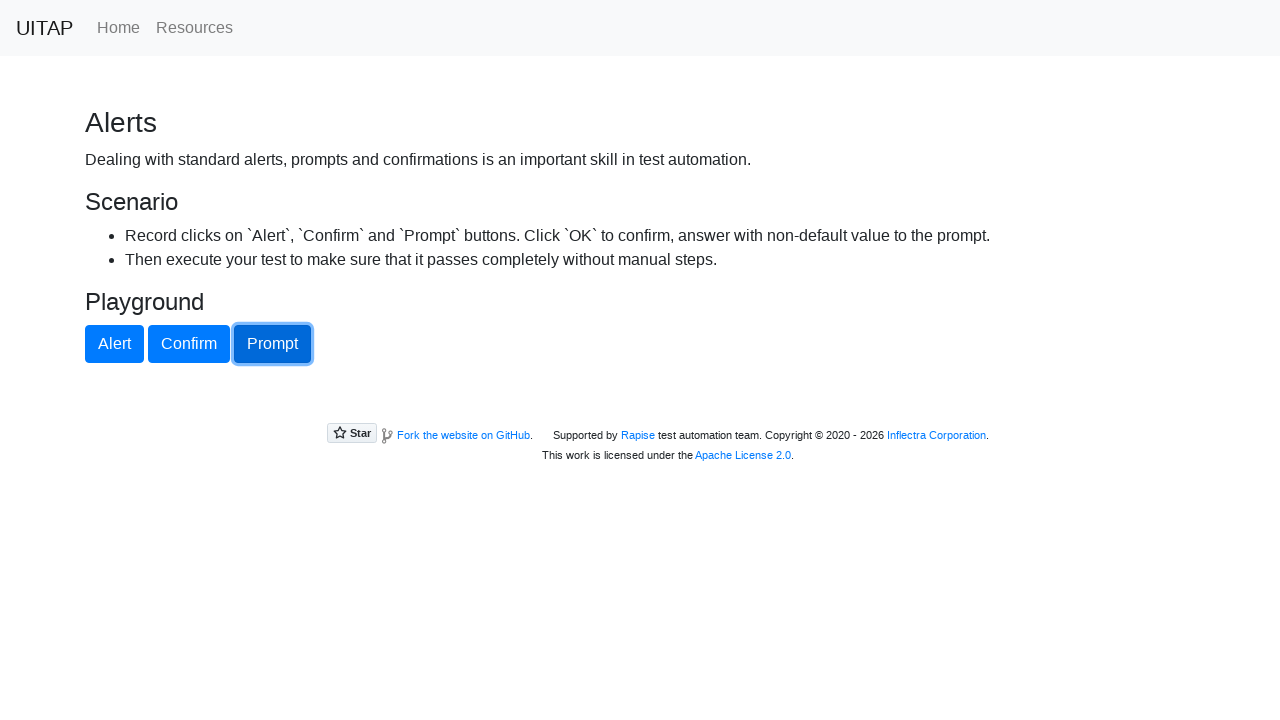

Clicked prompt alert button again to trigger dialog with handler at (272, 344) on #promptButton
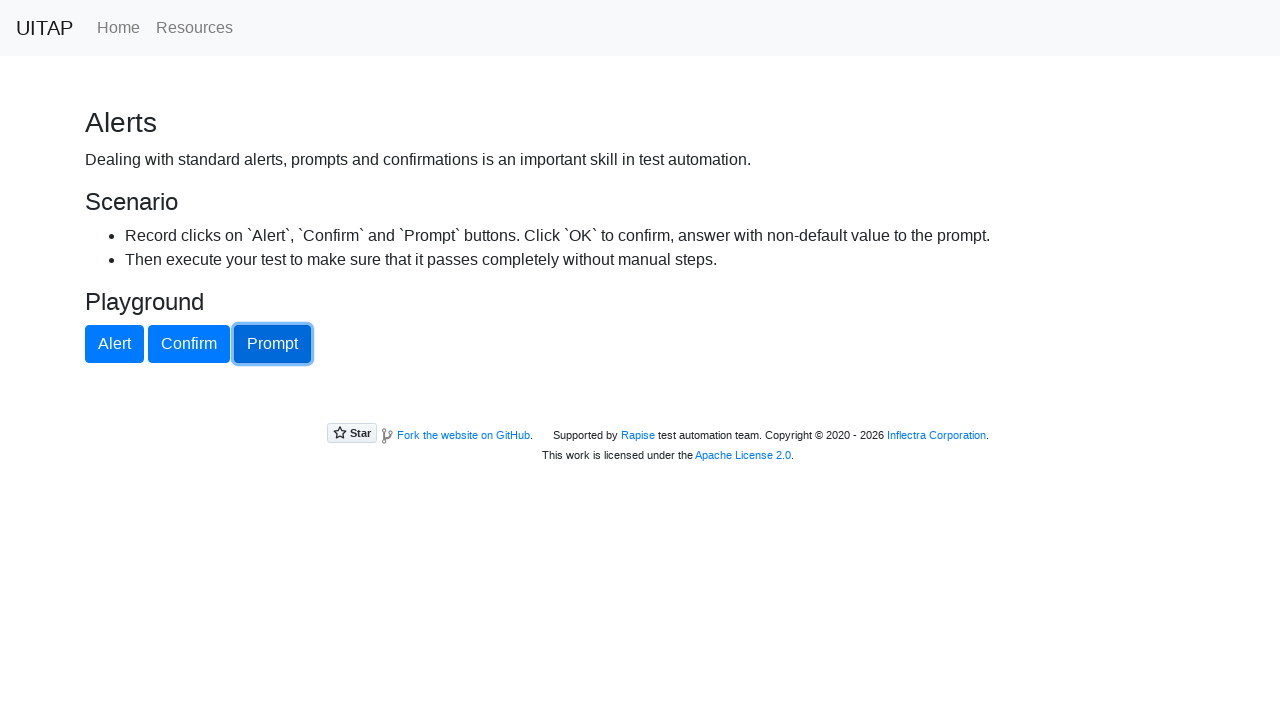

Waited for result to appear and subsequent confirmation alert
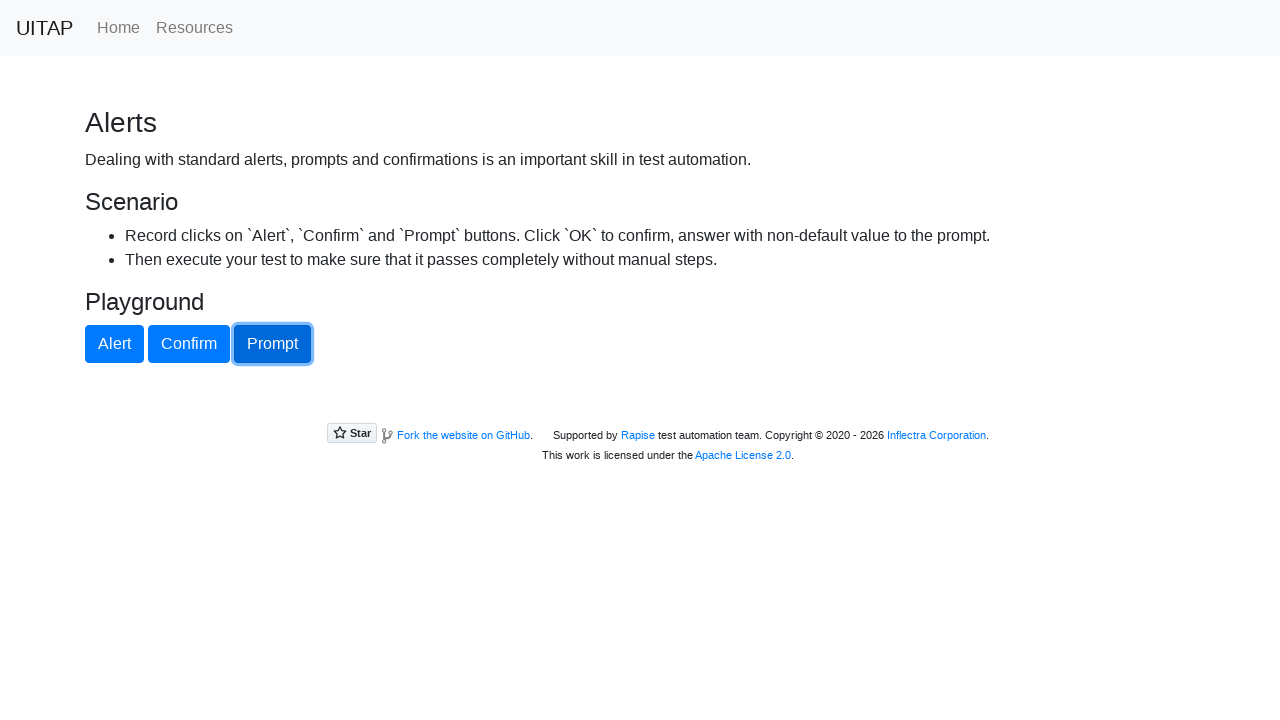

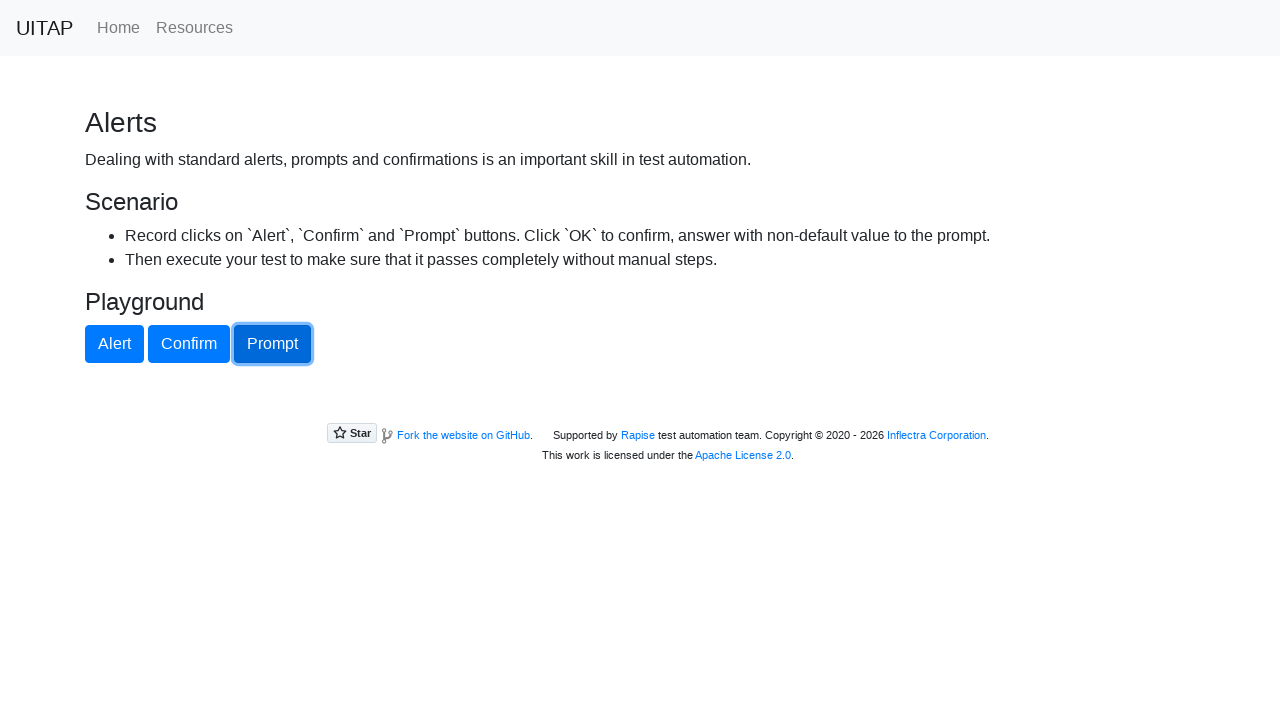